Tests Angular Syncfusion dropdown by selecting different sports games and verifying the aria-label attribute

Starting URL: https://ej2.syncfusion.com/angular/demos/?_ga=2.262049992.437420821.1575083417-524628264.1575083417#/material/drop-down-list/data-binding

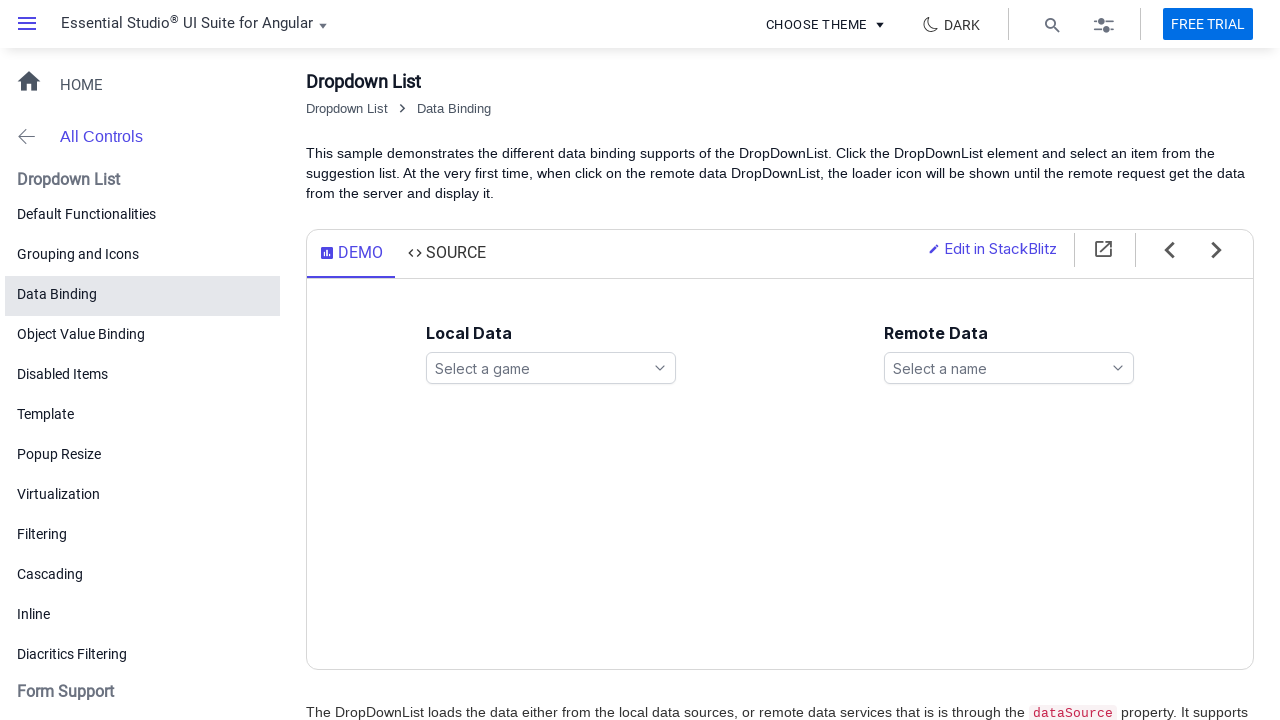

Clicked dropdown search icon to open games list at (660, 368) on xpath=//ejs-dropdownlist[@id='games']//span[contains(@class,'e-search-icon')]
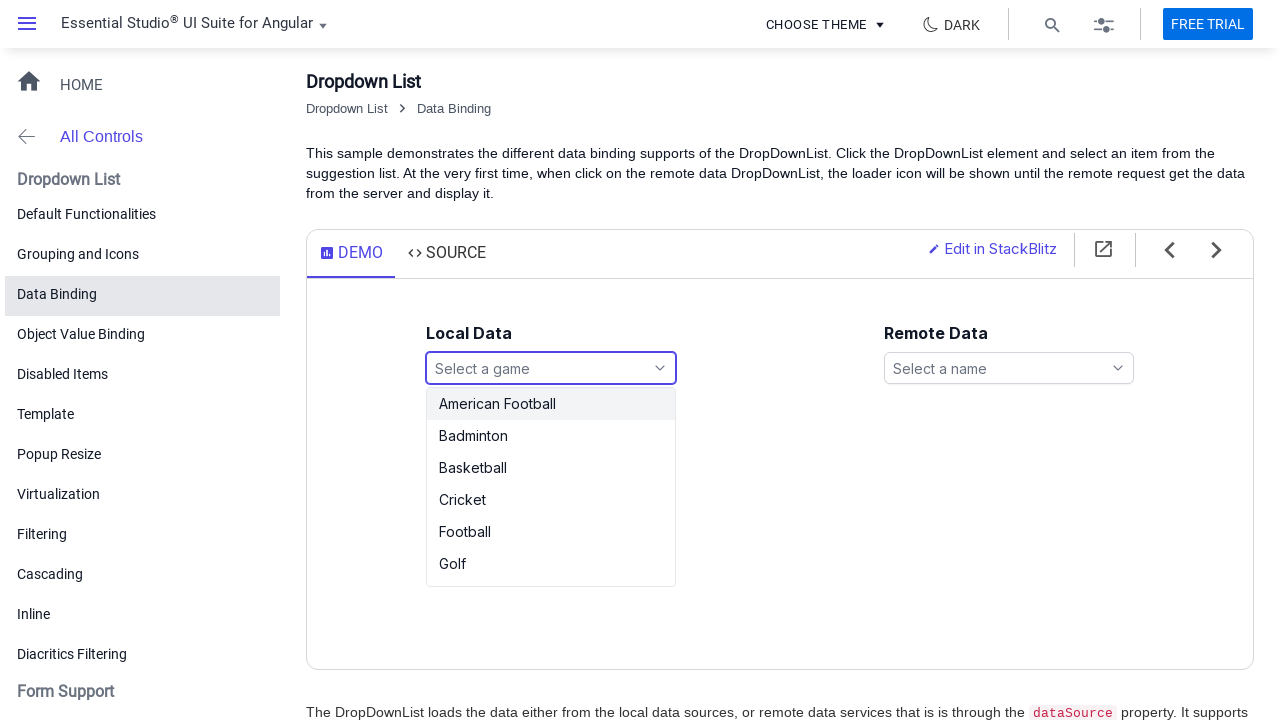

Waited for dropdown options to load
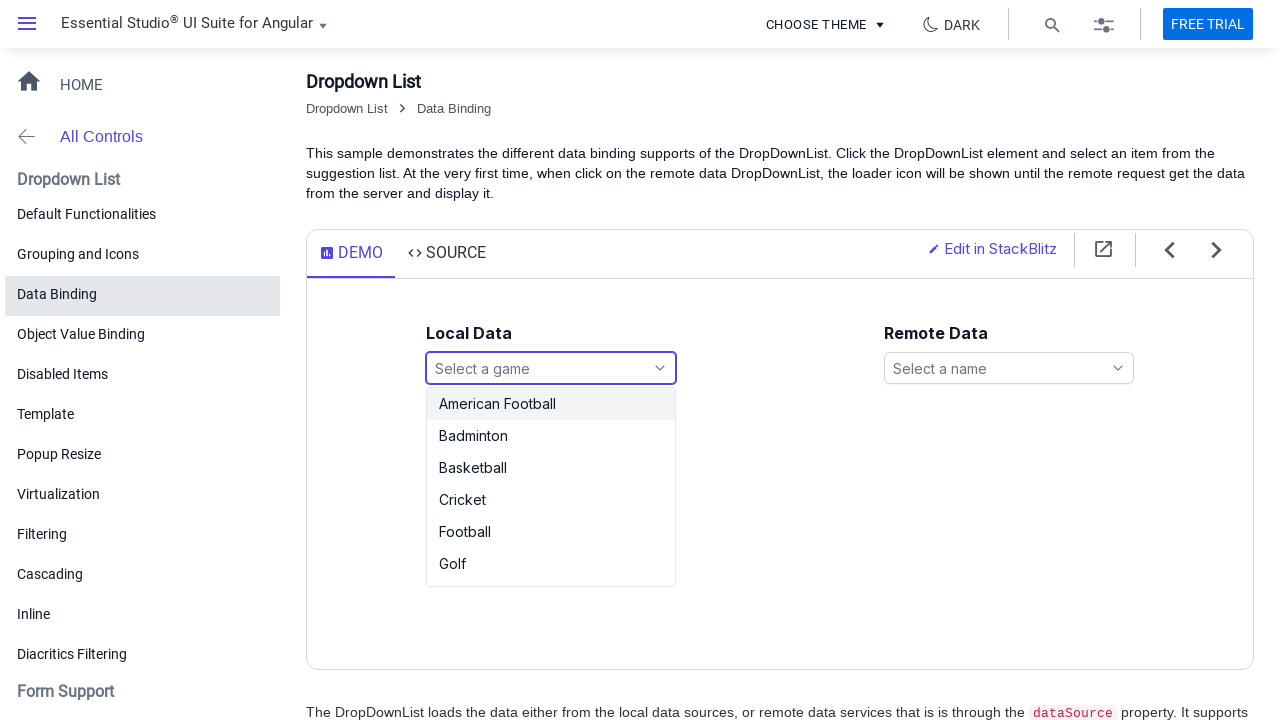

Selected 'Basketball' from the dropdown at (551, 468) on xpath=//ul[@id='games_options']/li[text()='Basketball']
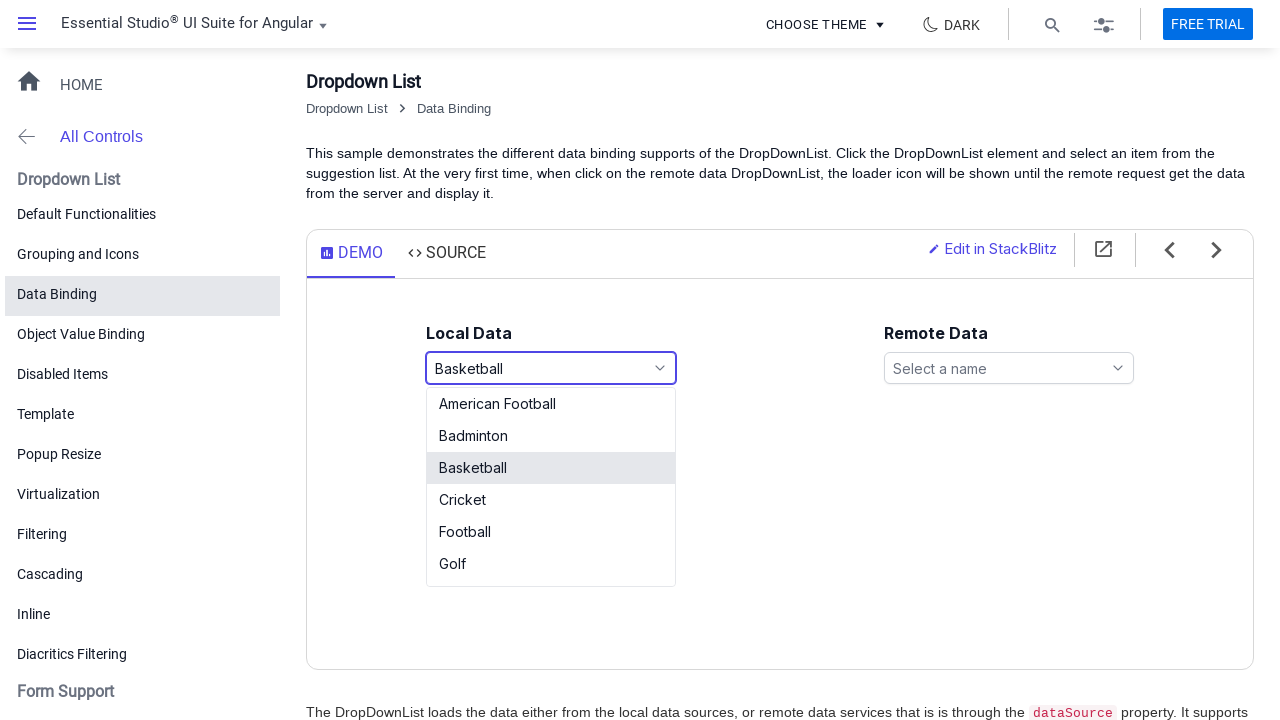

Clicked dropdown search icon to open games list at (660, 368) on xpath=//ejs-dropdownlist[@id='games']//span[contains(@class,'e-search-icon')]
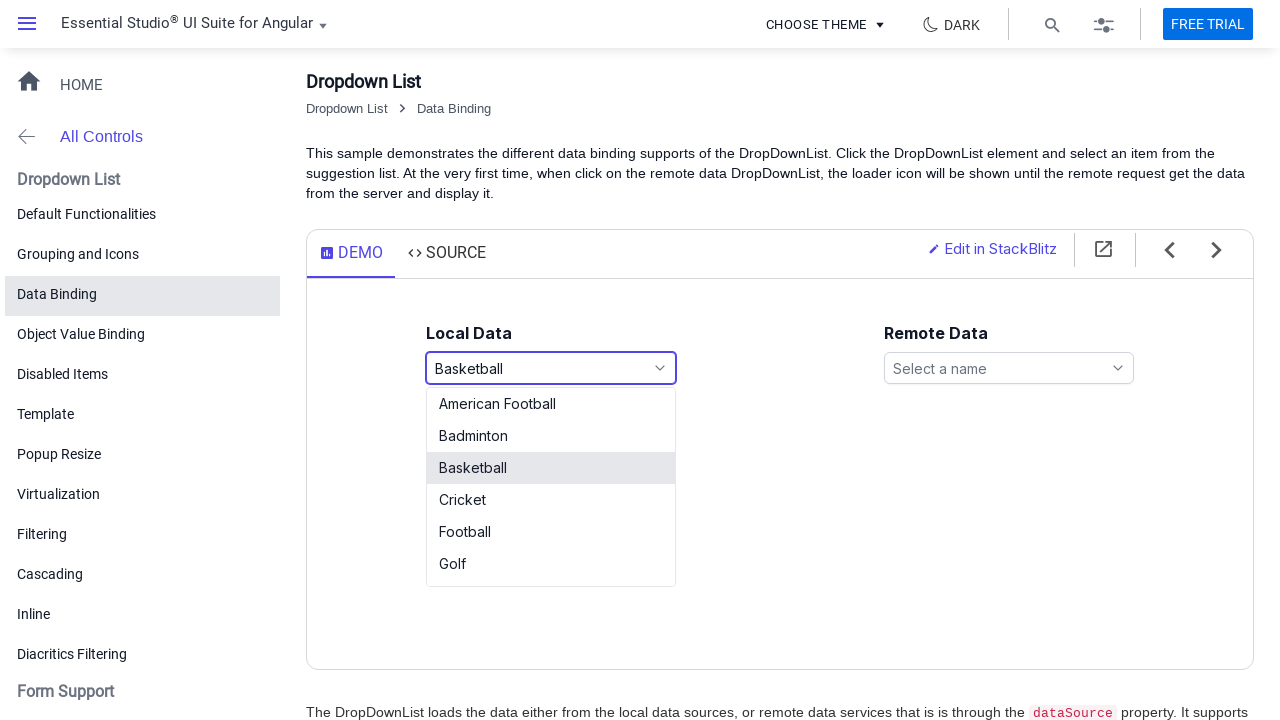

Waited for dropdown options to load
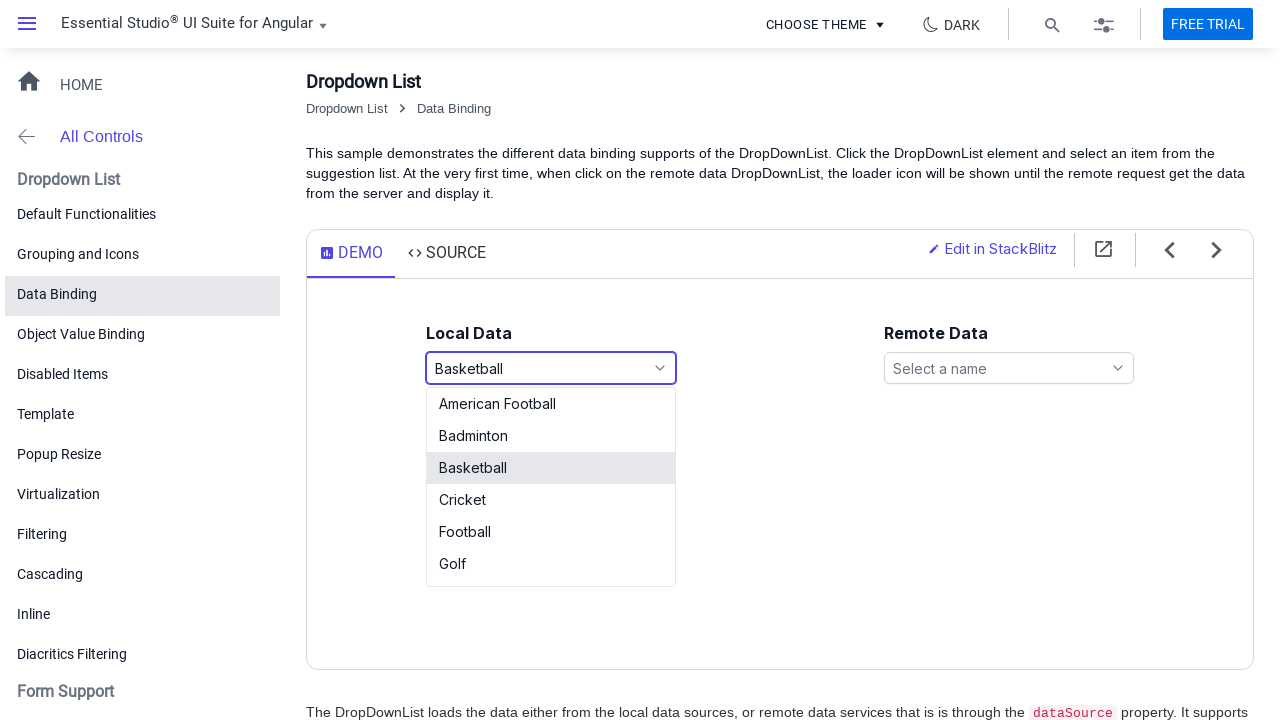

Selected 'Tennis' from the dropdown at (551, 570) on xpath=//ul[@id='games_options']/li[text()='Tennis']
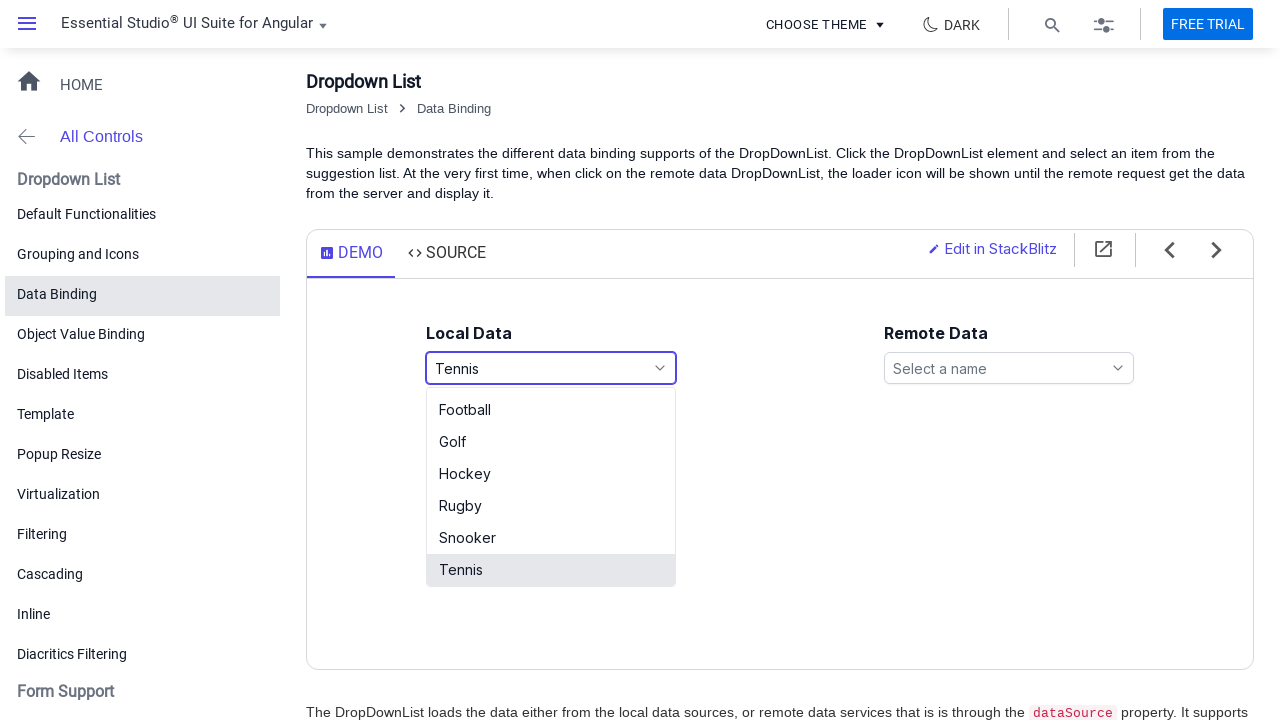

Clicked dropdown search icon to open games list at (660, 368) on xpath=//ejs-dropdownlist[@id='games']//span[contains(@class,'e-search-icon')]
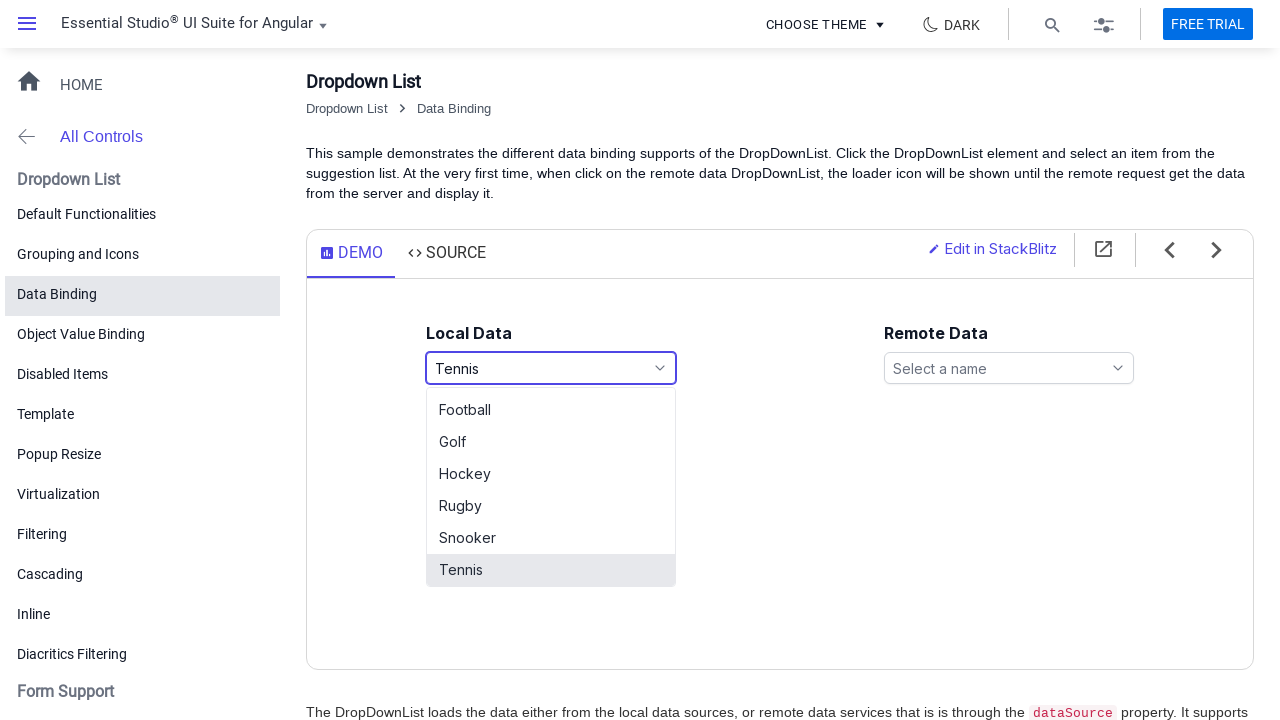

Waited for dropdown options to load
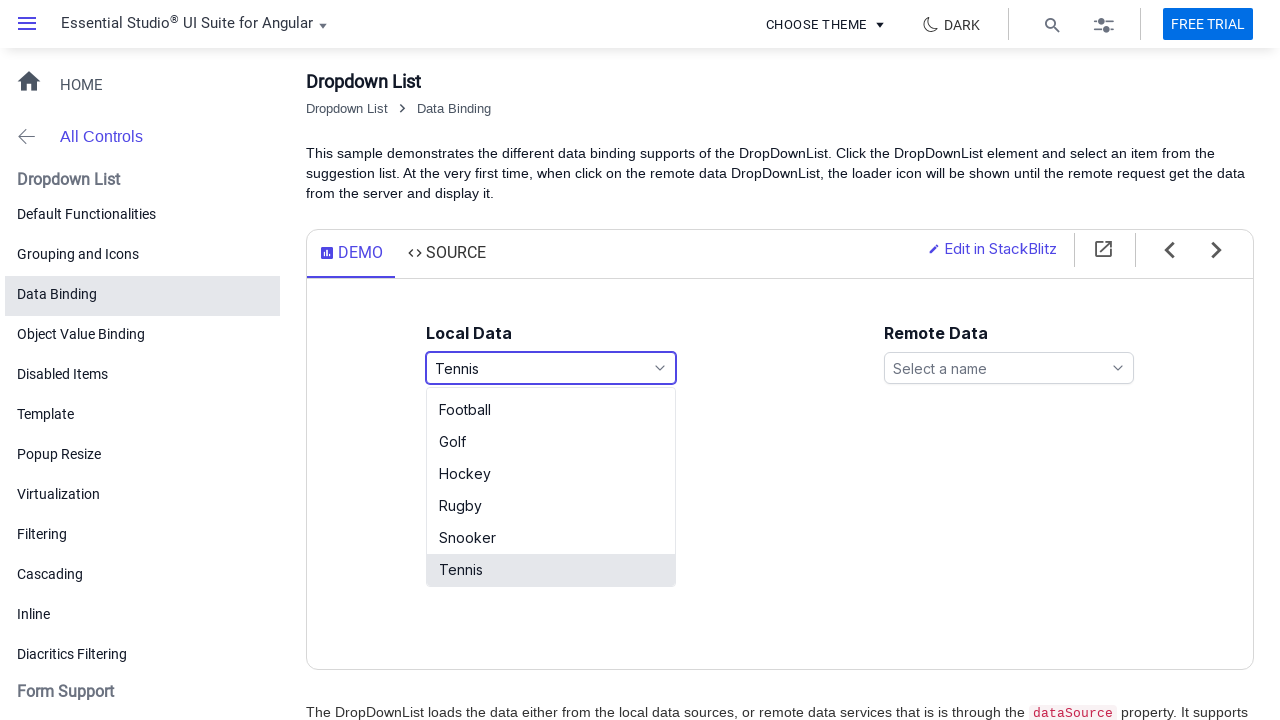

Selected 'Football' from the dropdown at (551, 410) on xpath=//ul[@id='games_options']/li[text()='Football']
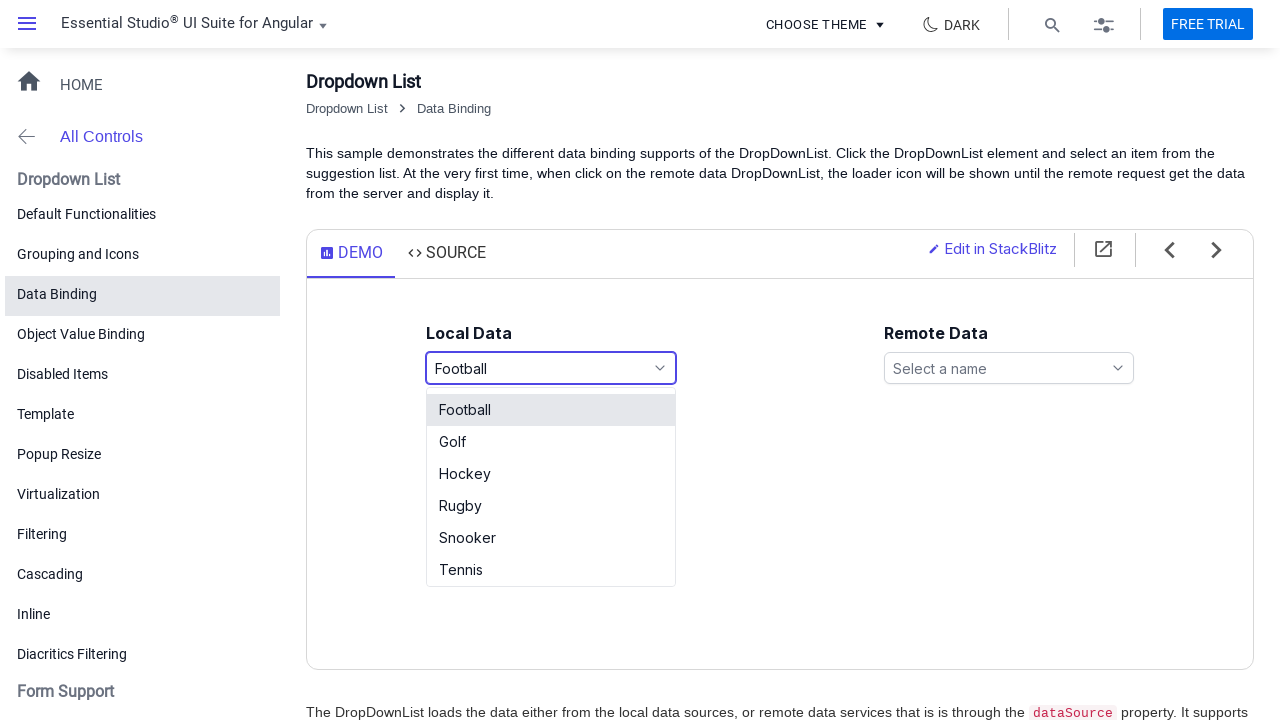

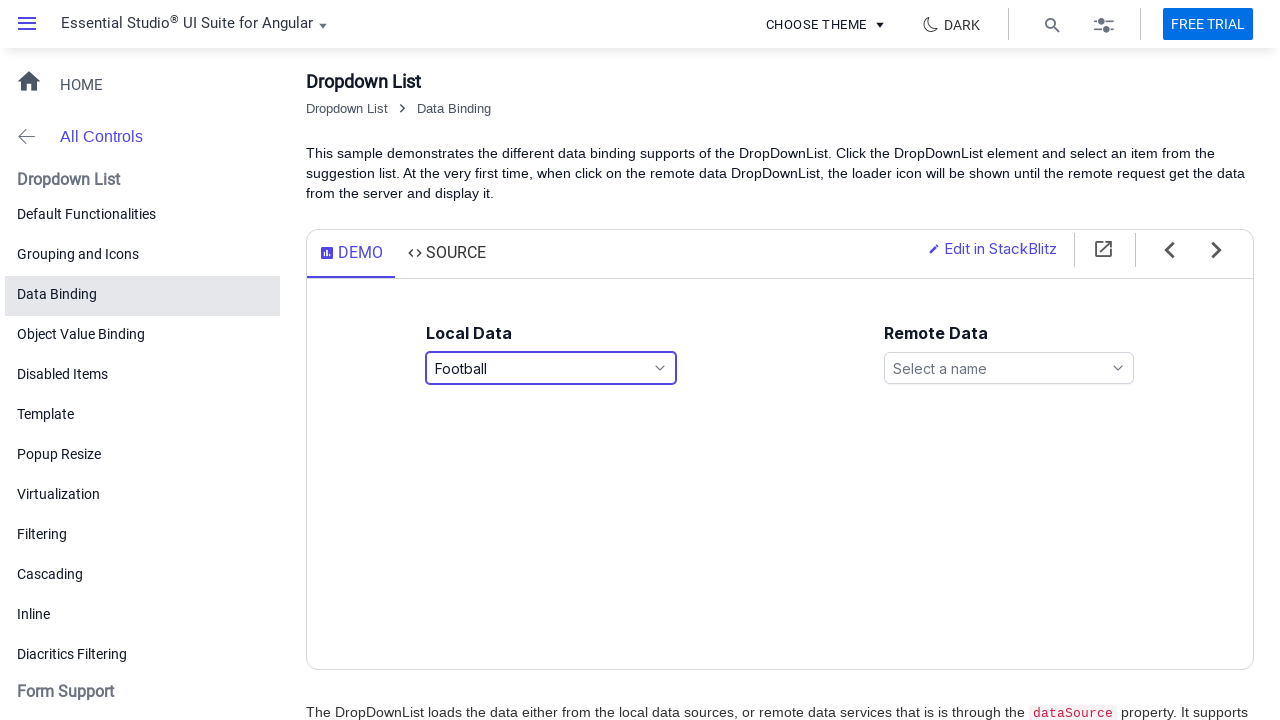